Tests dismissing a confirm dialog and verifying the result message shows "You selected Cancel"

Starting URL: https://demoqa.com/alerts

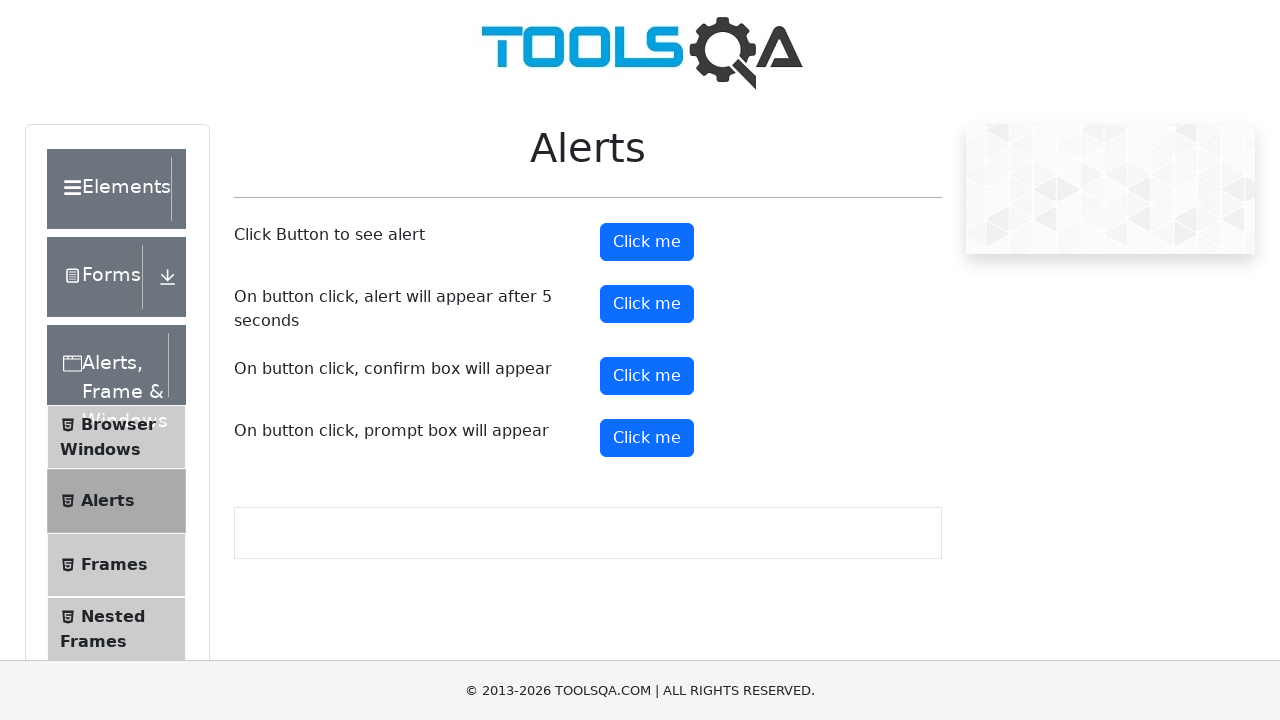

Set up dialog handler to dismiss confirm dialogs
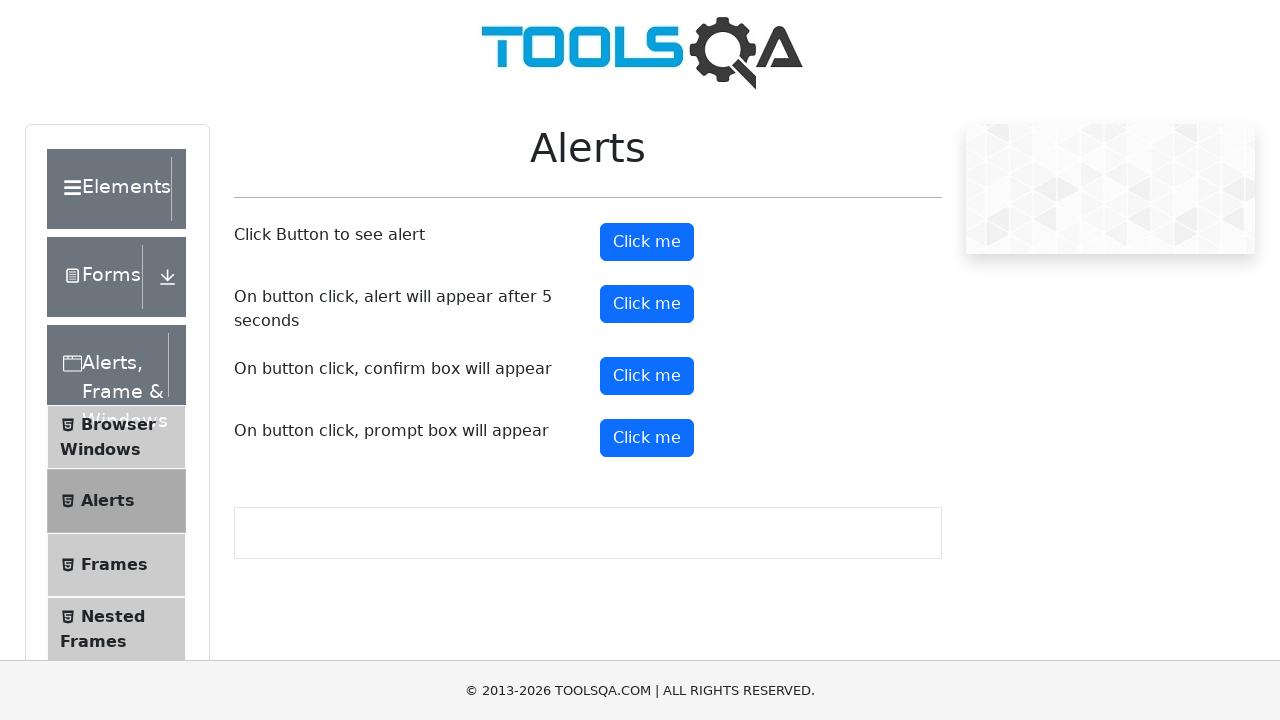

Scrolled to the confirm button
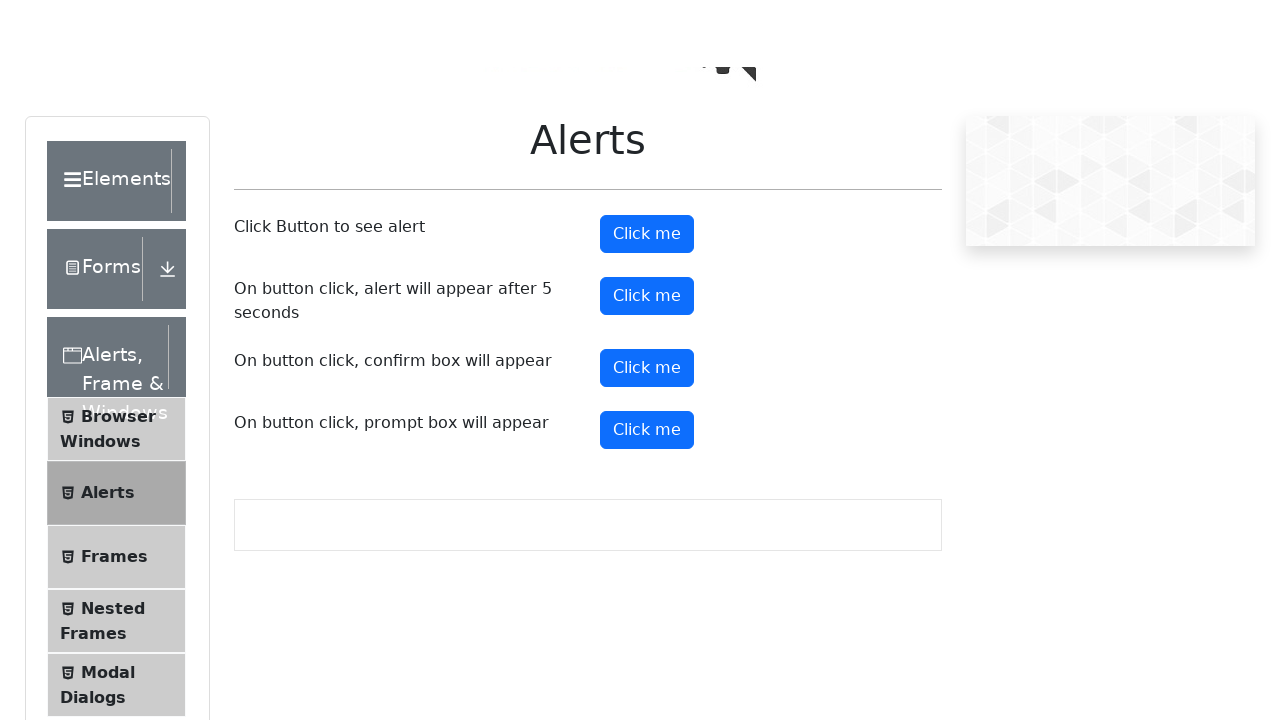

Clicked the confirm button to trigger the confirm dialog at (647, 19) on #confirmButton
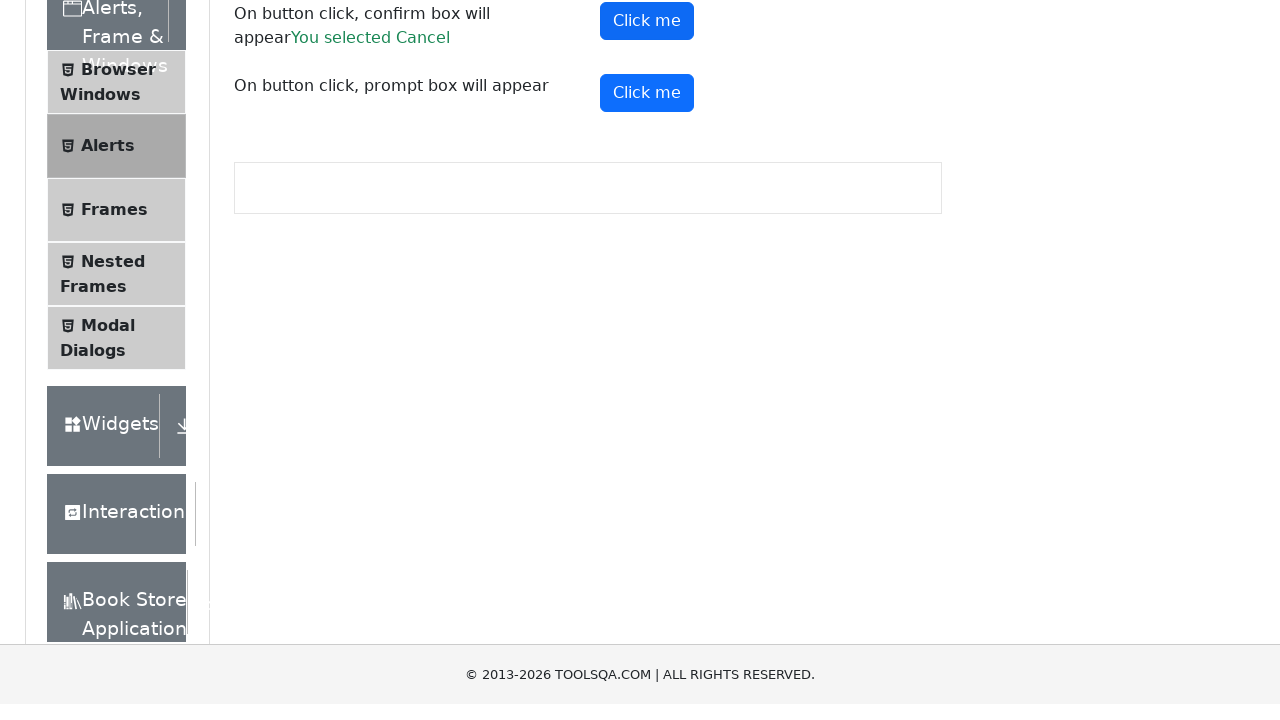

Confirm result message appeared on page
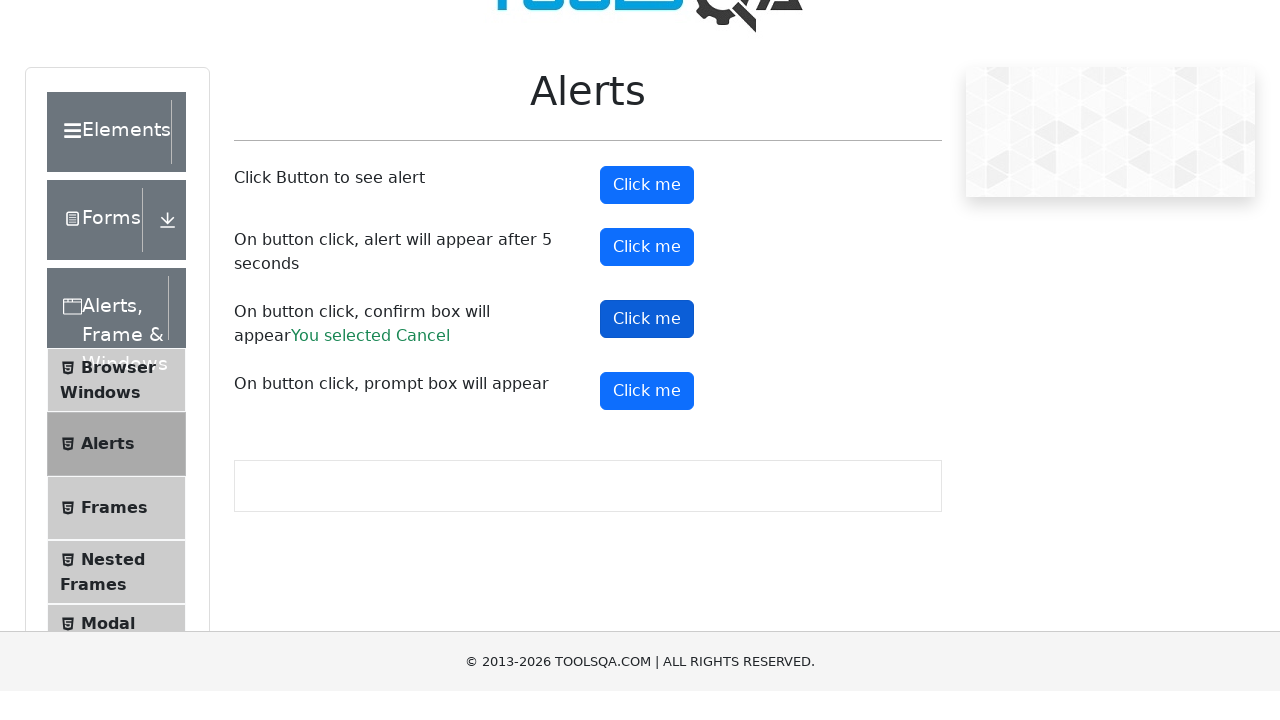

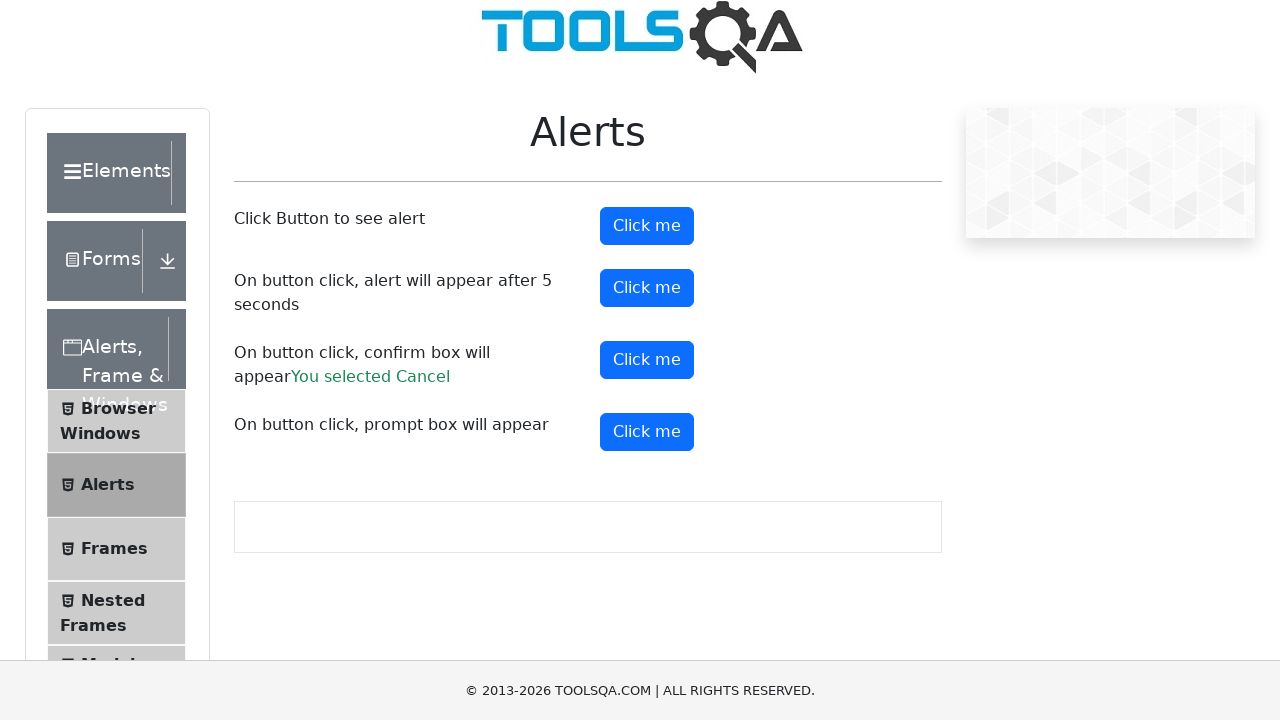